Tests a variant of the registration form with missing fields, filling only available required fields and submitting the form

Starting URL: http://suninjuly.github.io/registration2.html

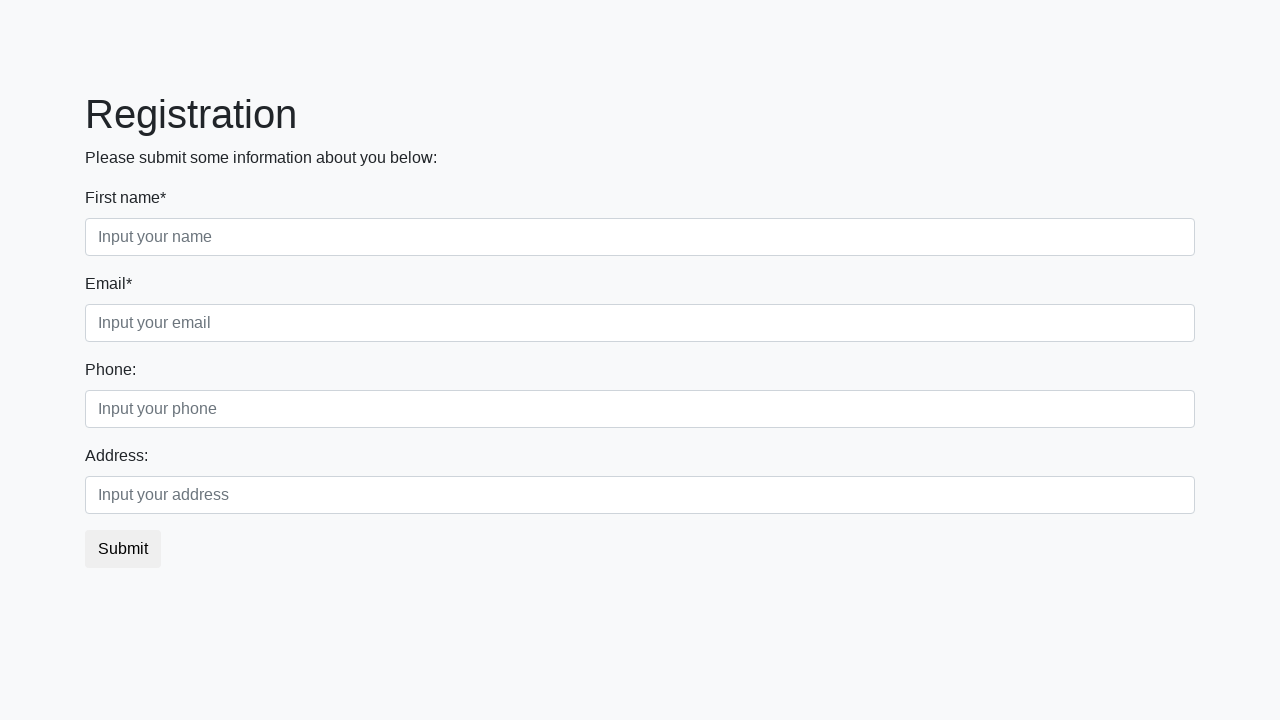

Filled first required field with 'Заполнено' on div.first_block input.first
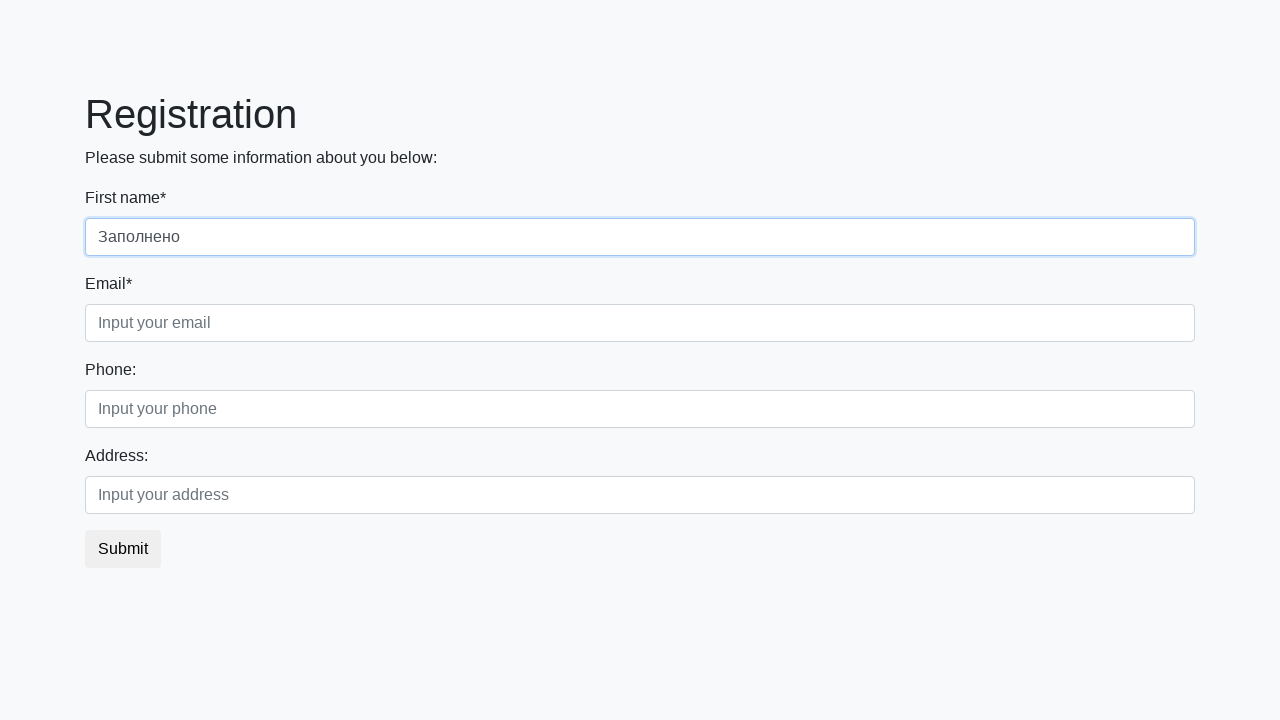

Filled third required field with 'Заполнено' on div.first_block input.third
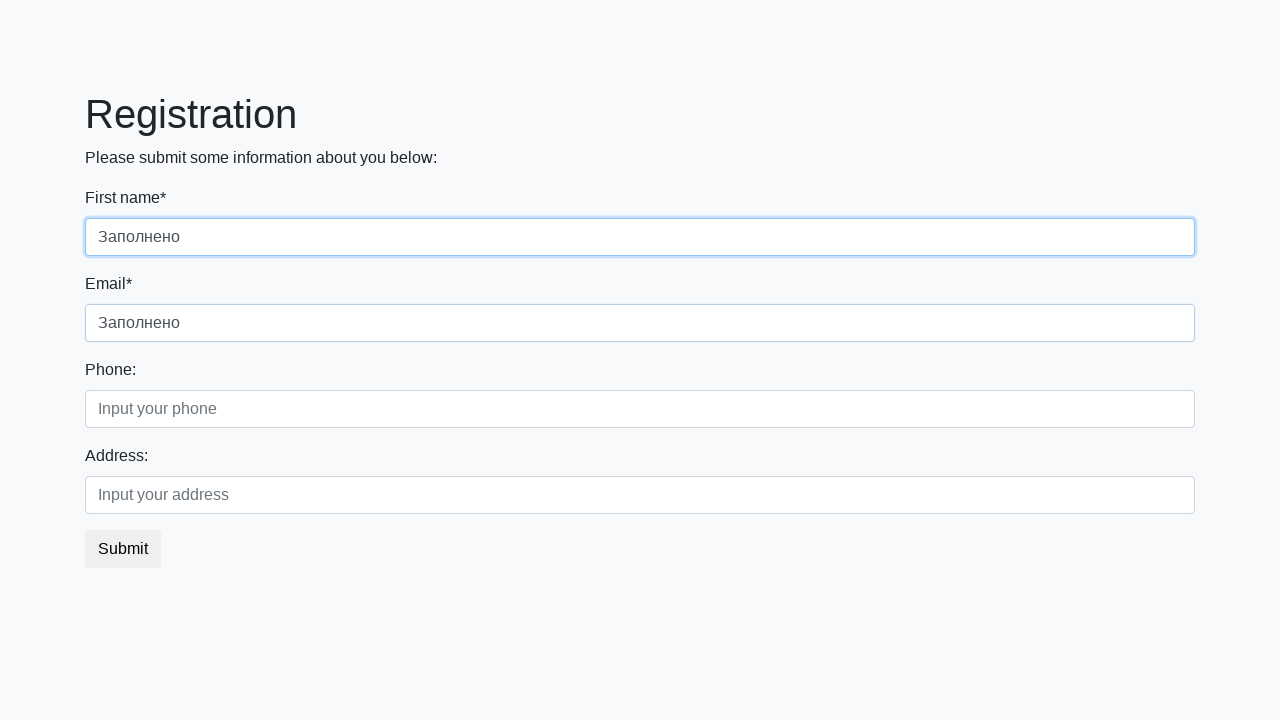

Clicked submit button to submit registration form at (123, 549) on button.btn
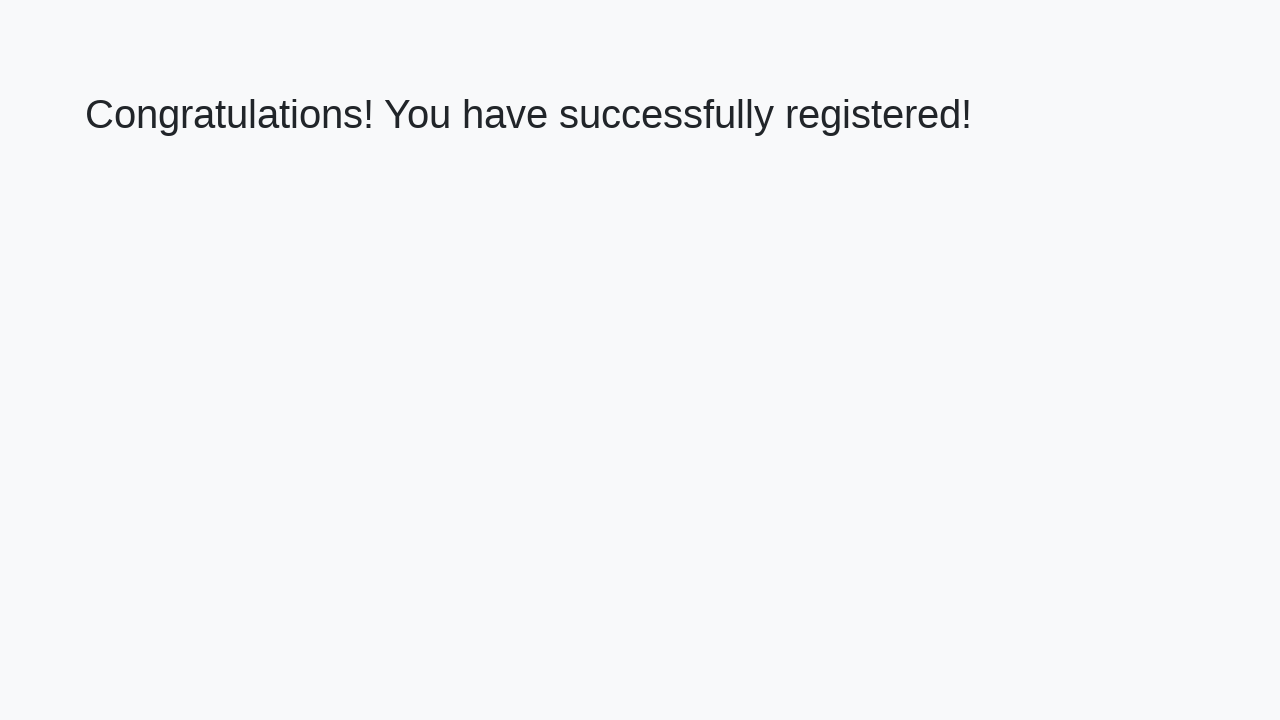

Success page loaded with h1 element
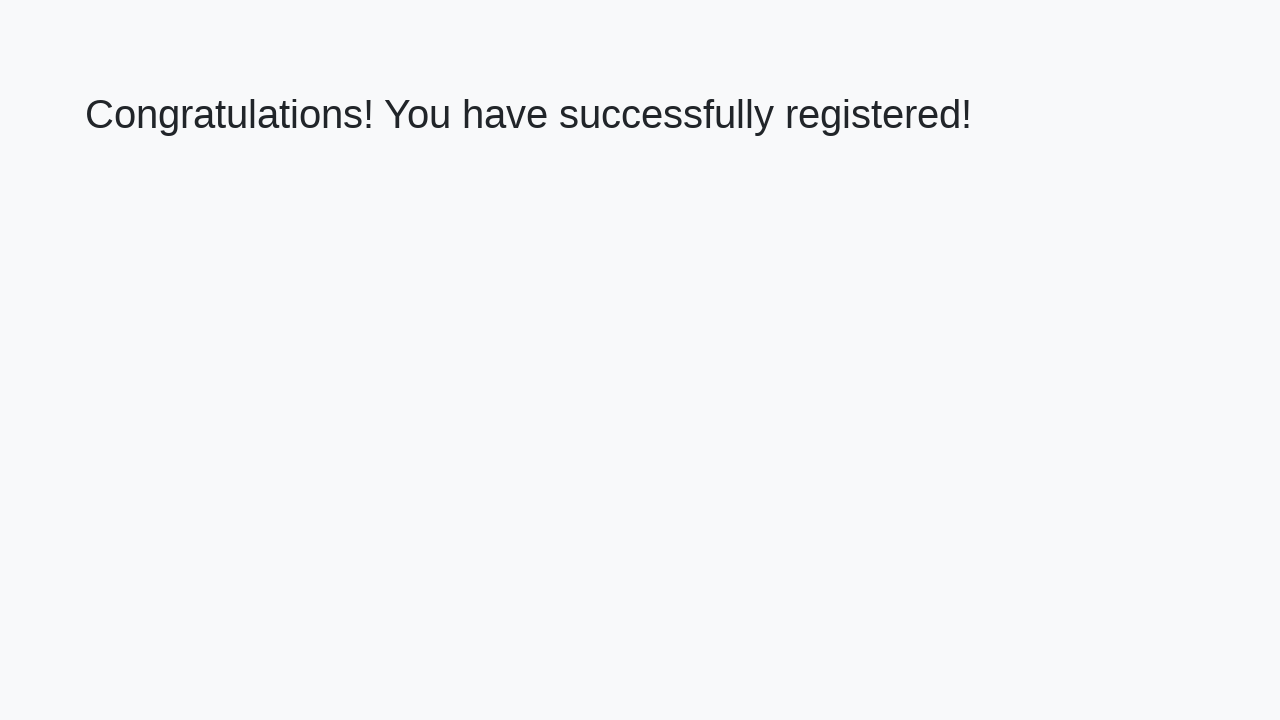

Retrieved success message text from h1 element
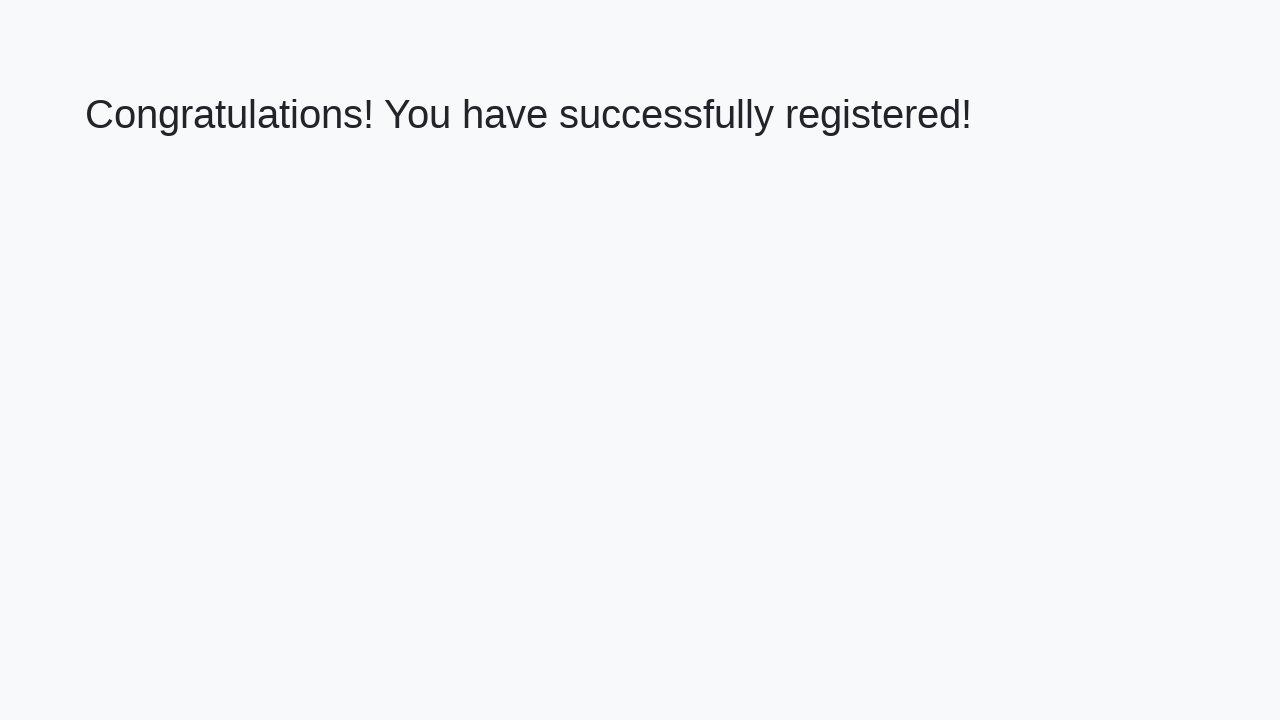

Verified success message: 'Congratulations! You have successfully registered!'
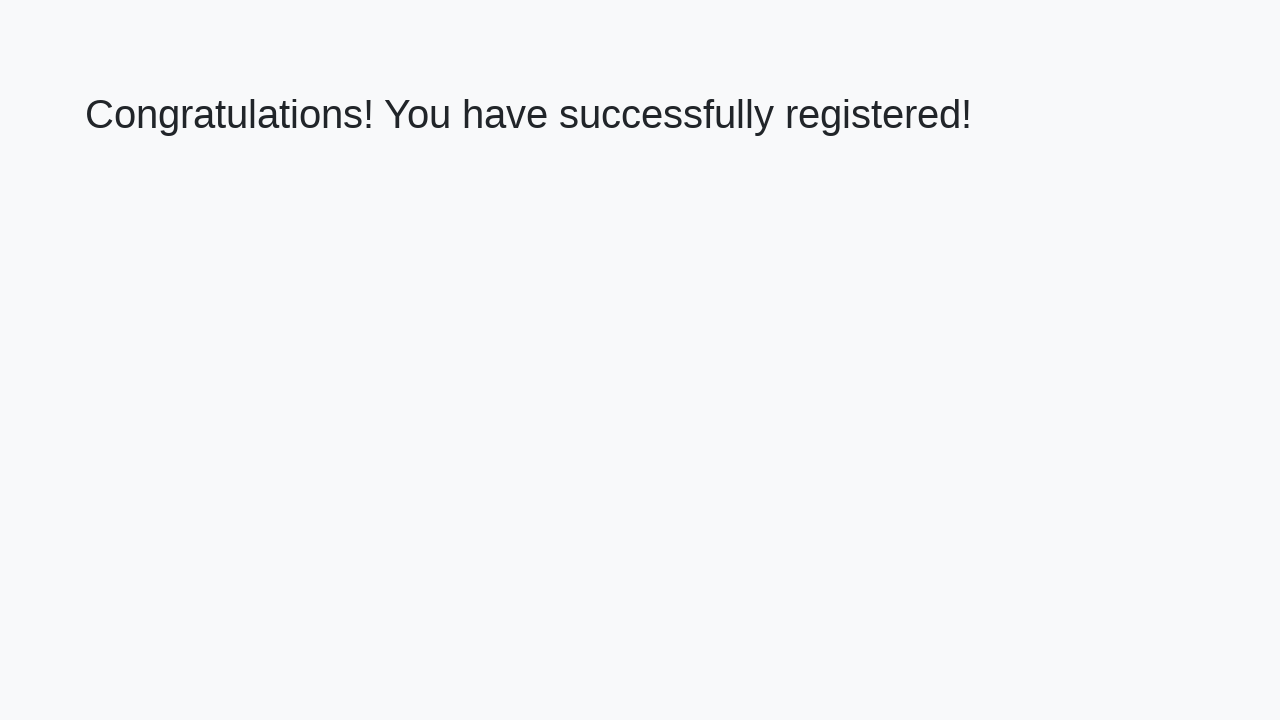

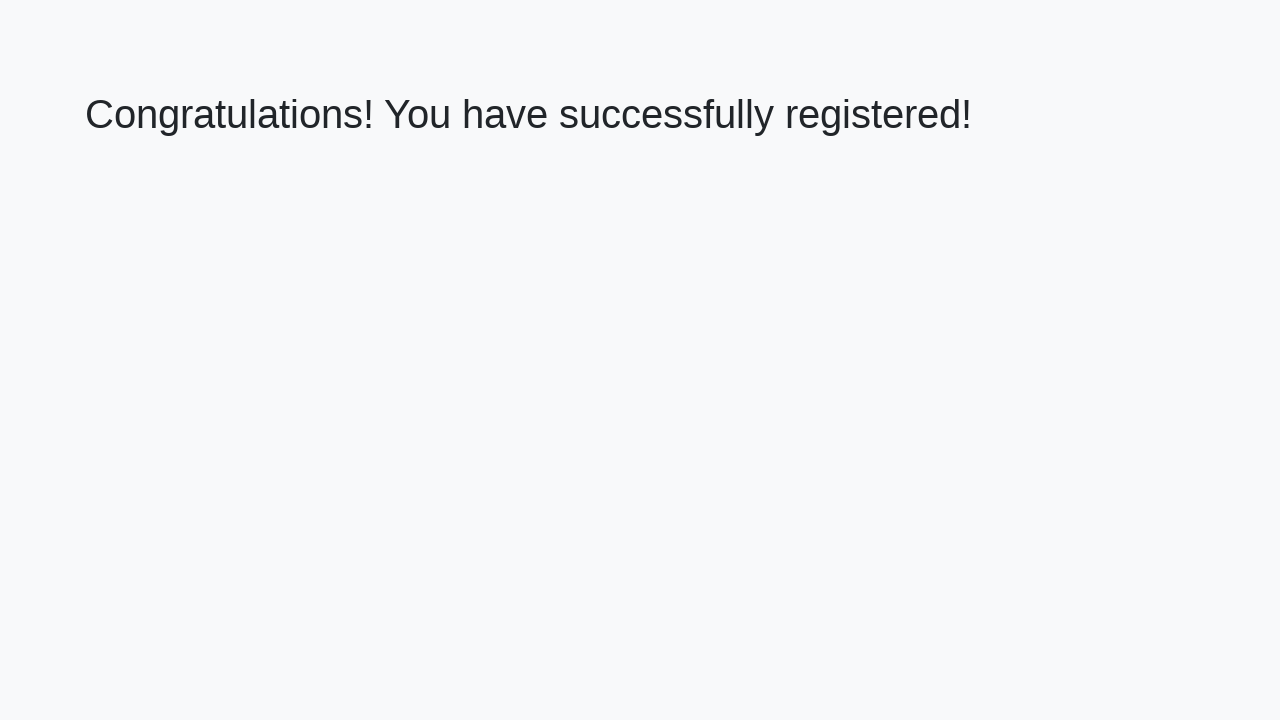